Tests a ToDo application by clicking checkboxes to mark items as done, adding a new ToDo item, and archiving completed items while verifying the expected state at each step

Starting URL: http://crossbrowsertesting.github.io/todo-app.html

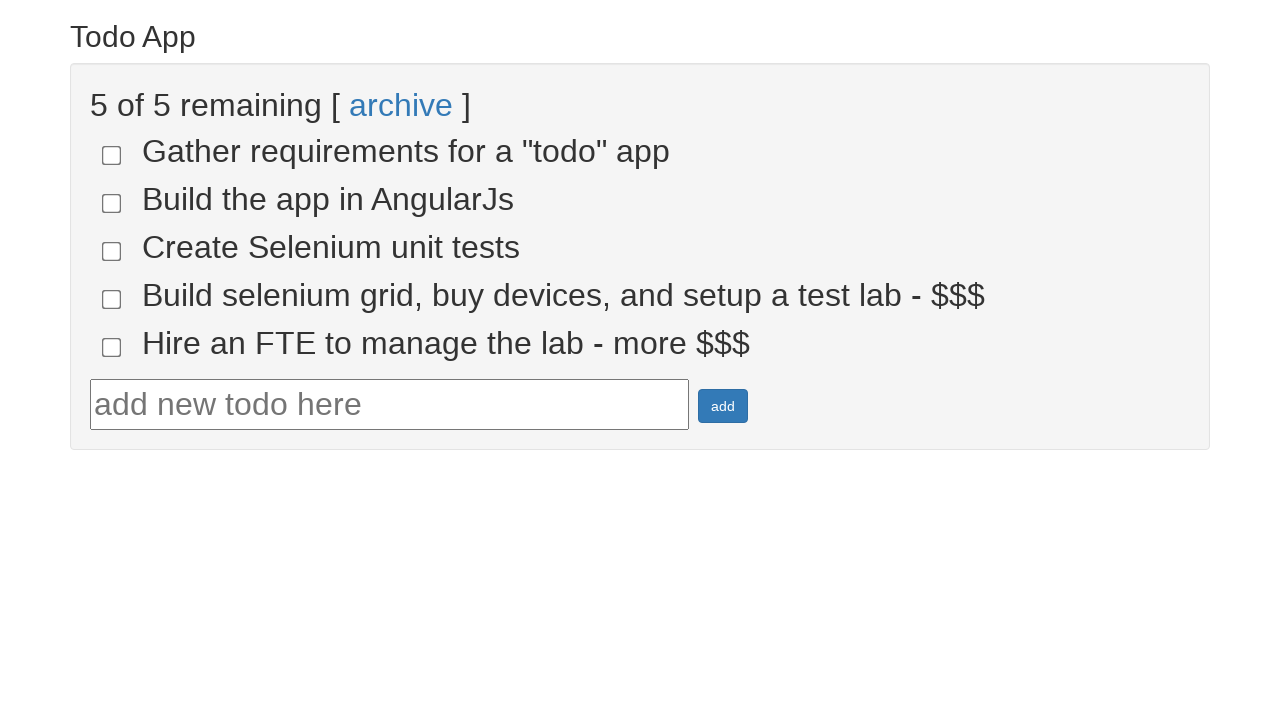

Clicked checkbox for 4th todo item to mark as done at (112, 299) on input[name='todo-4']
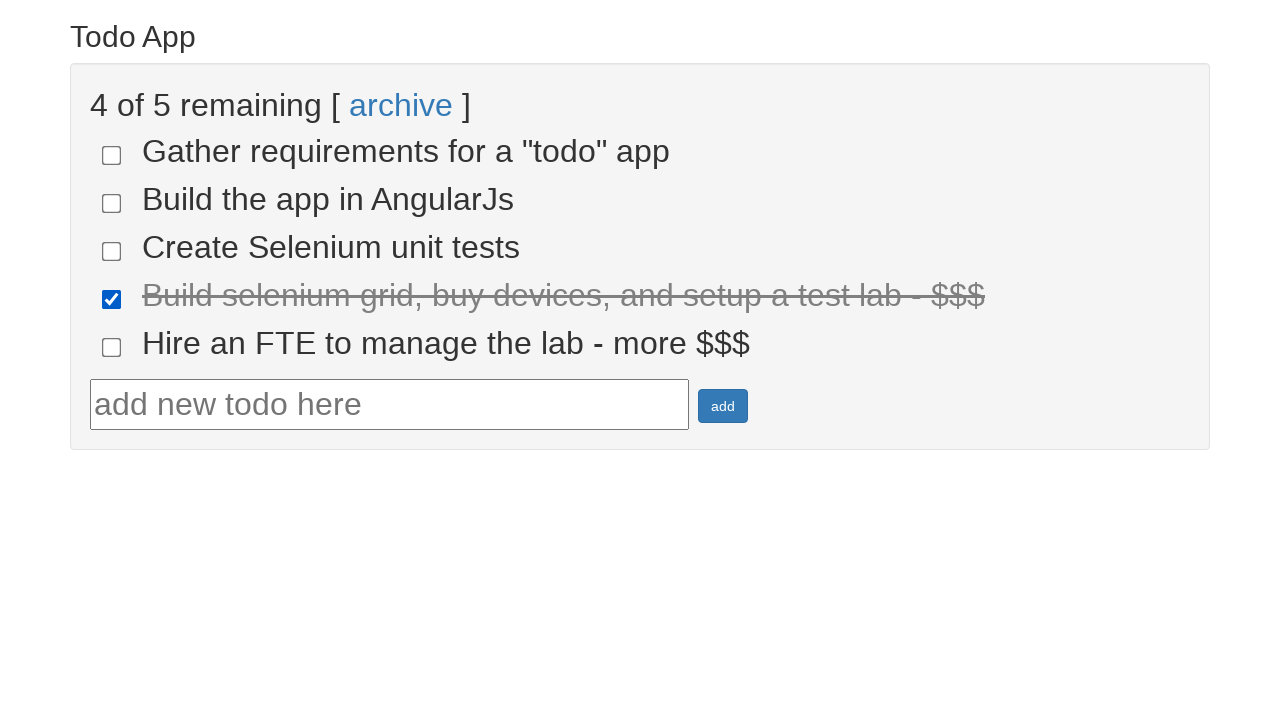

Clicked checkbox for 5th todo item to mark as done at (112, 347) on input[name='todo-5']
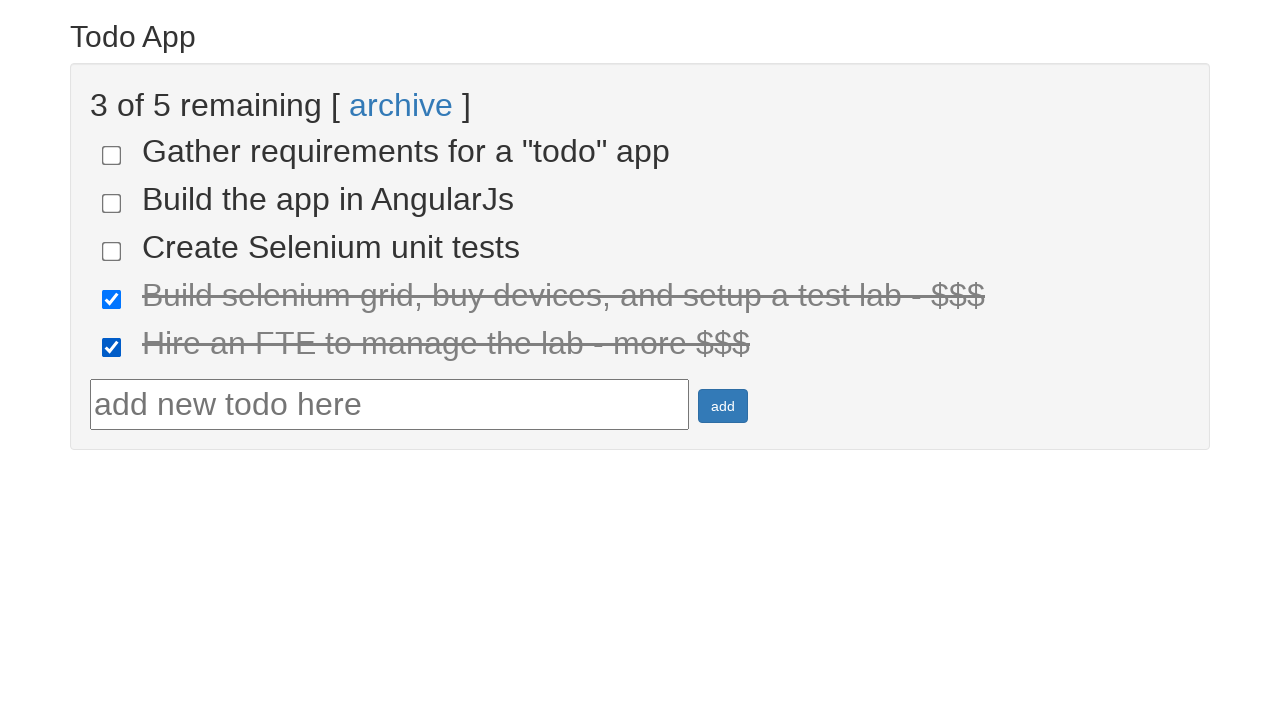

Retrieved all done items from the page
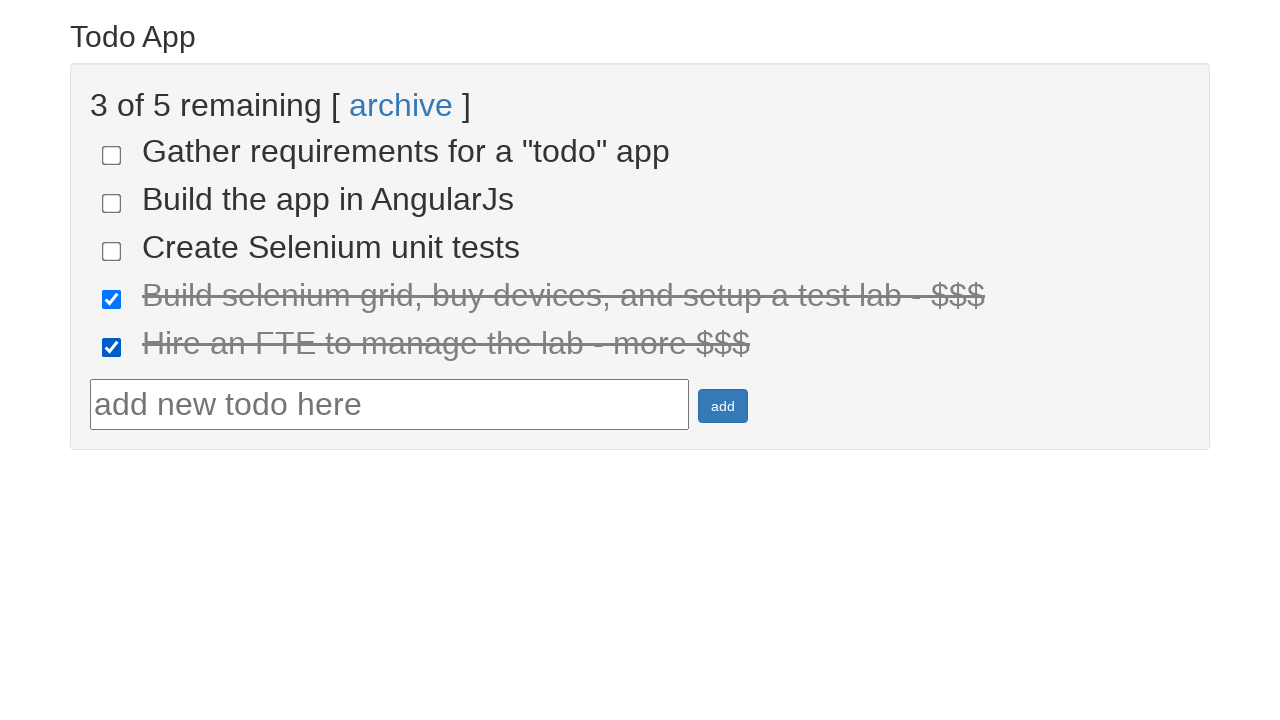

Verified that exactly 2 items are marked as done
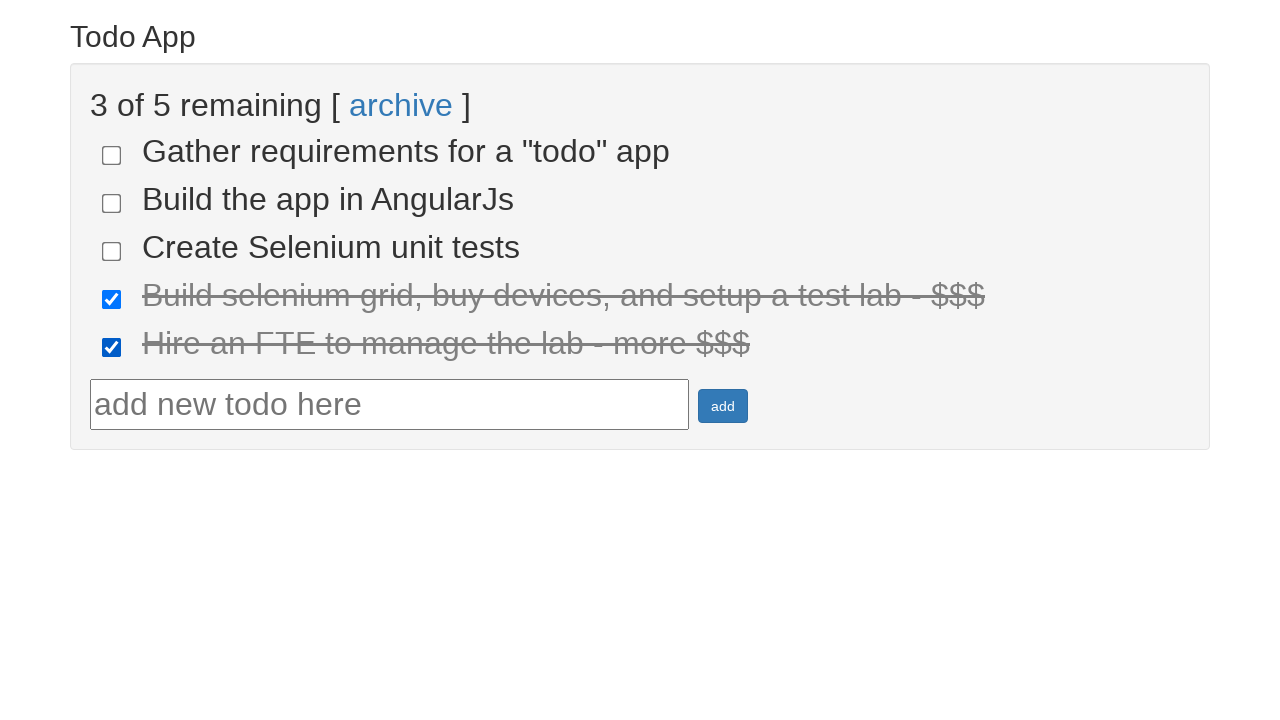

Filled todo text field with 'run your first selenium test' on #todotext
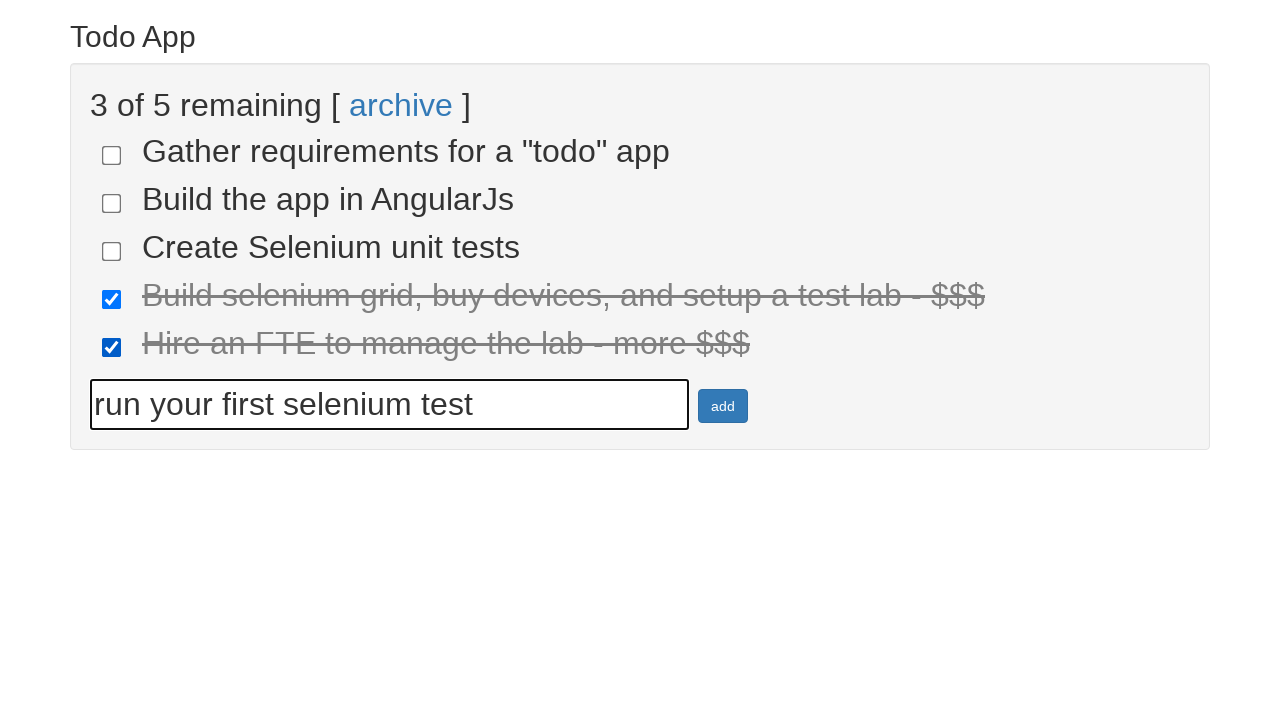

Clicked add button to create new todo item at (723, 406) on #addbutton
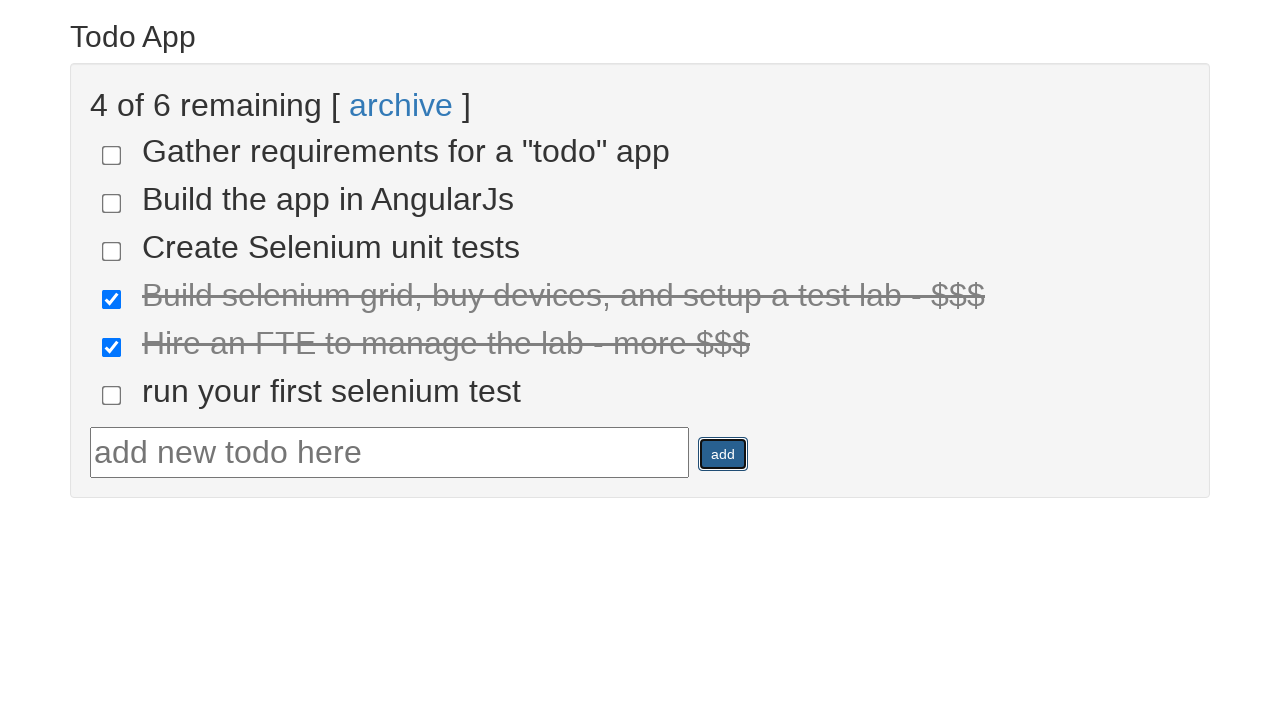

Retrieved text content of newly added todo item
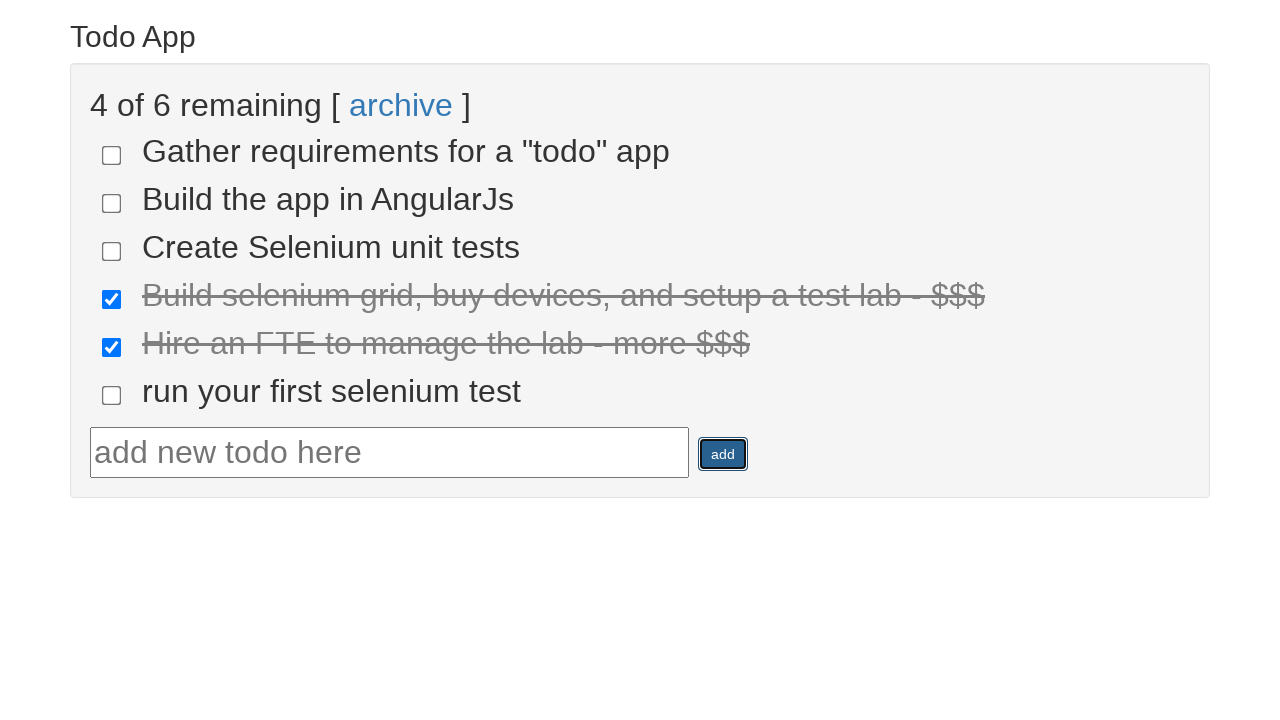

Verified that new todo text matches 'run your first selenium test'
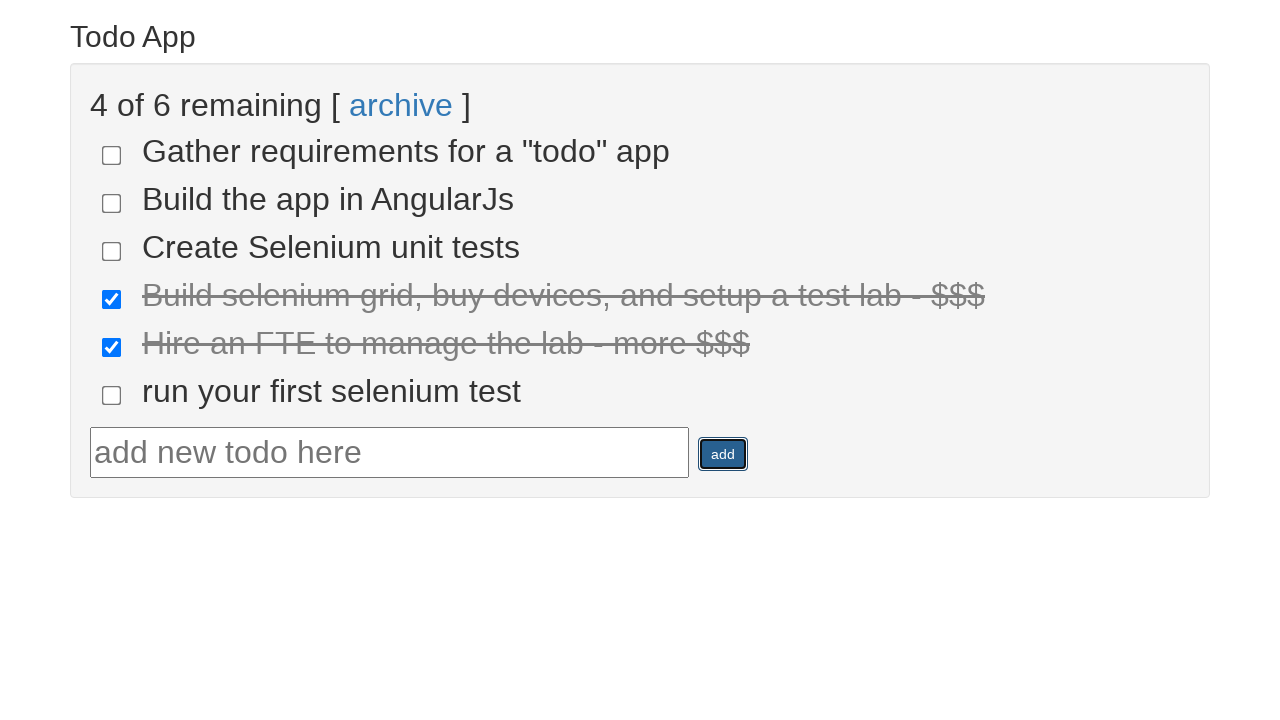

Clicked archive link to archive completed todo items at (401, 105) on text=archive
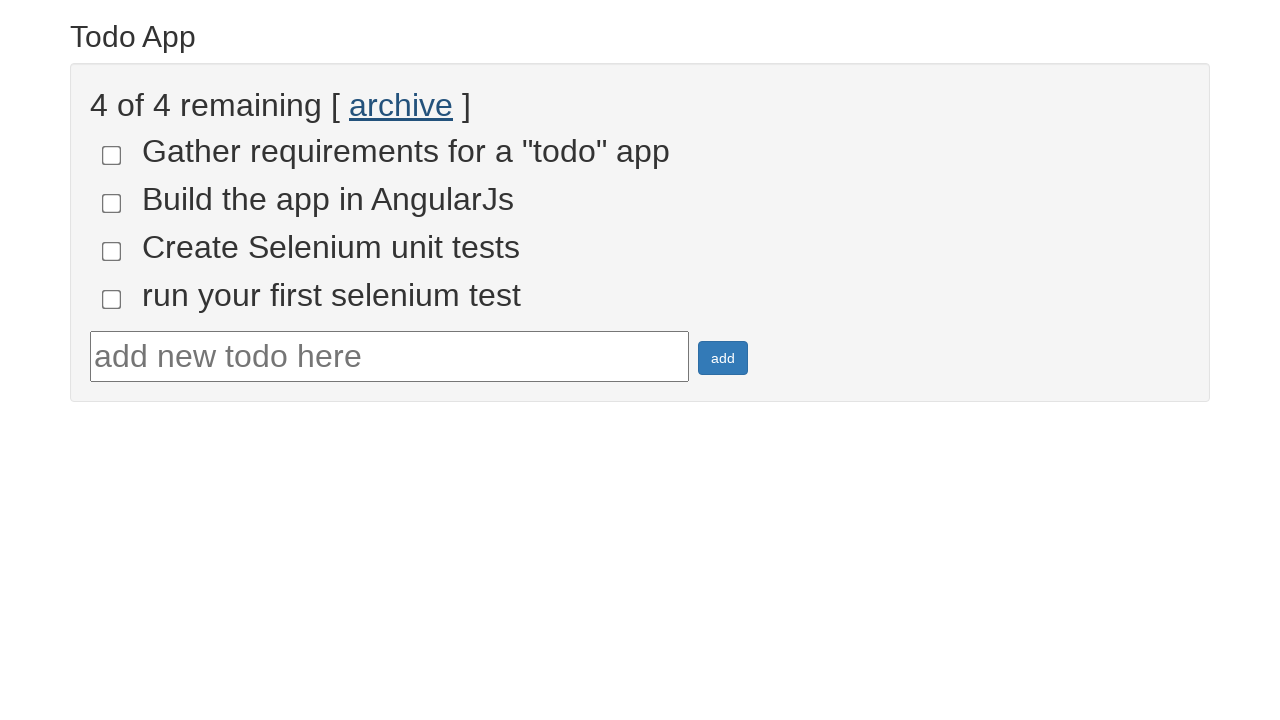

Retrieved all incomplete todo items from the page
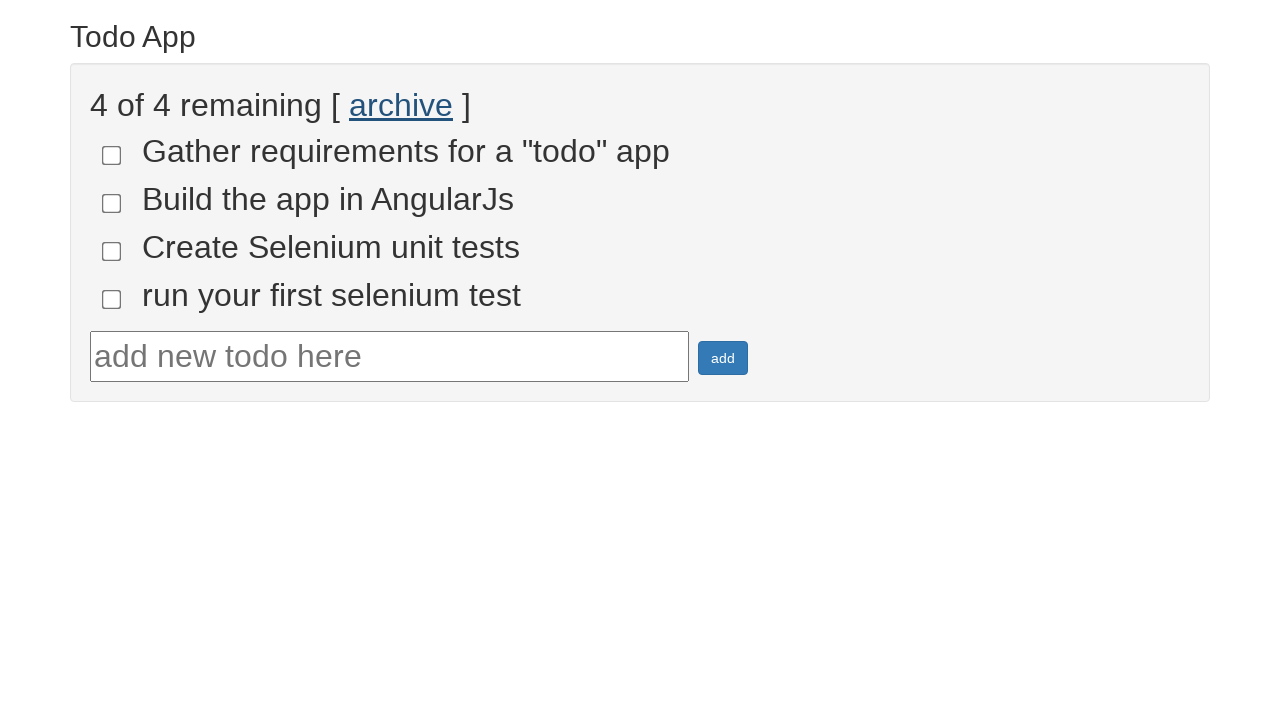

Verified that exactly 4 items remain not done after archiving
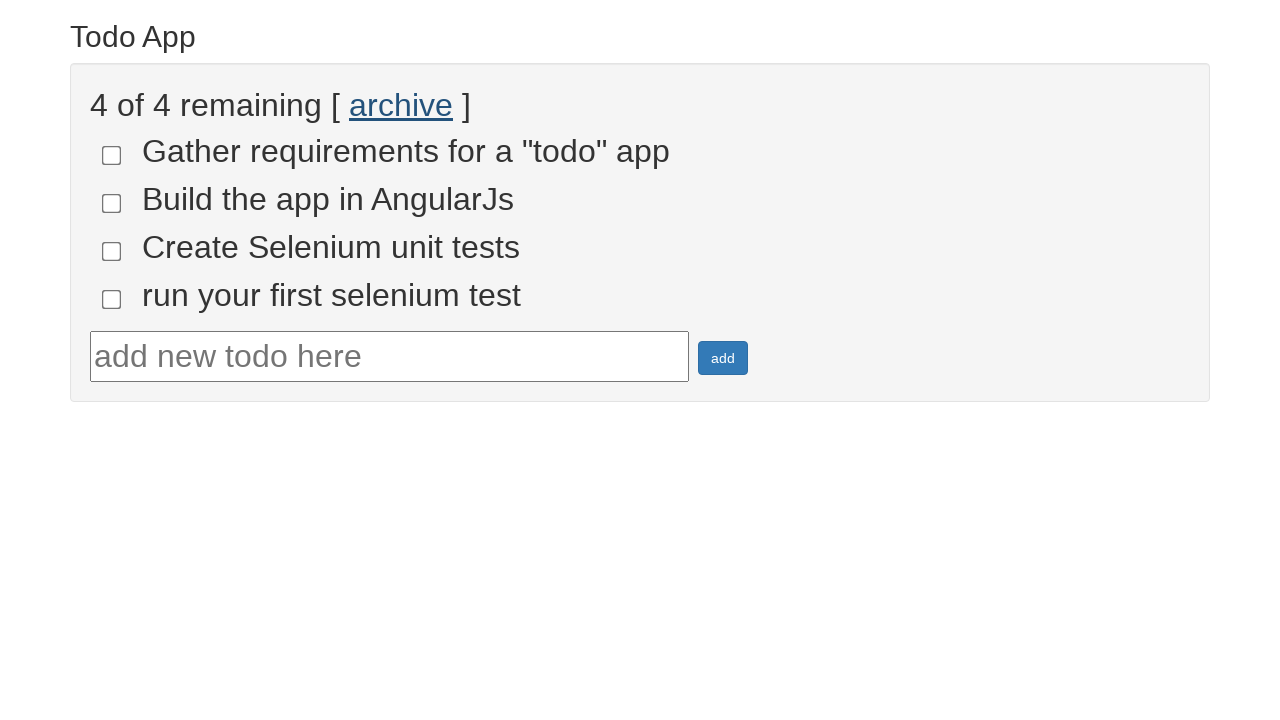

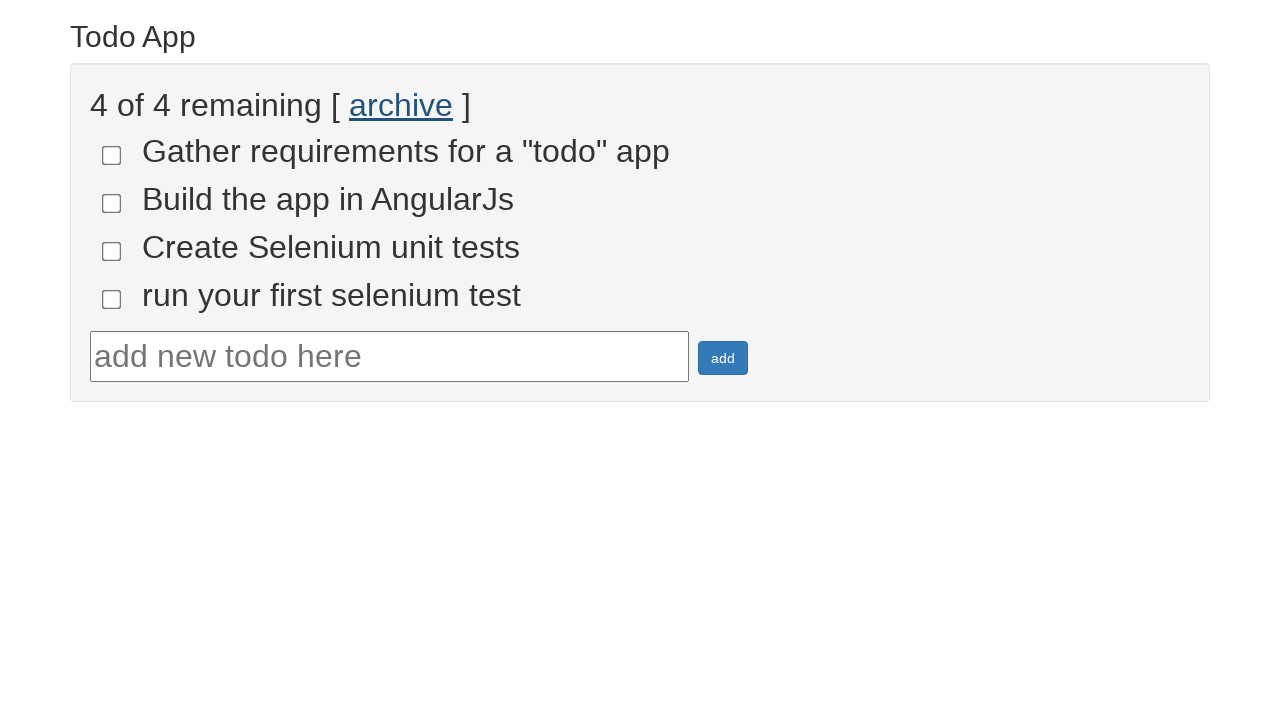